Tests e-commerce product search and add-to-cart functionality by searching for products, verifying results count, and adding specific items to the cart

Starting URL: https://rahulshettyacademy.com/seleniumPractise/#/

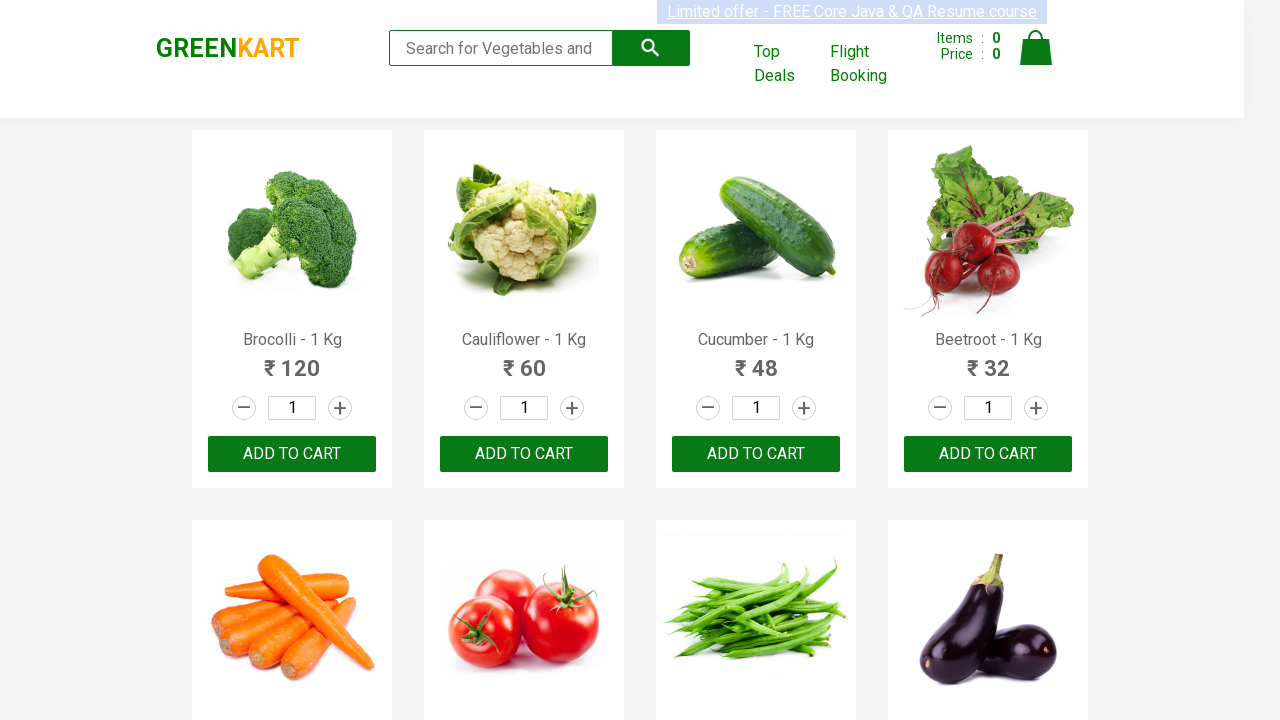

Filled search field with 'ca' to search for products on input.search-keyword
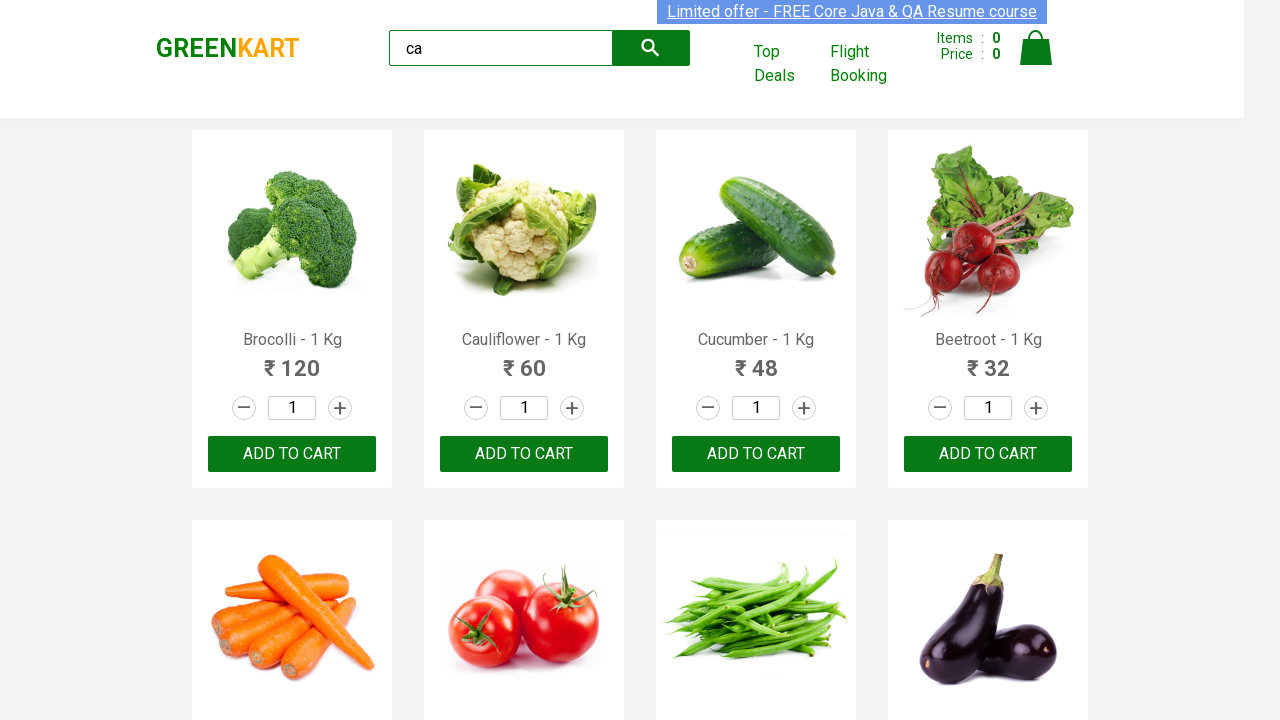

Products filtered and loaded after search
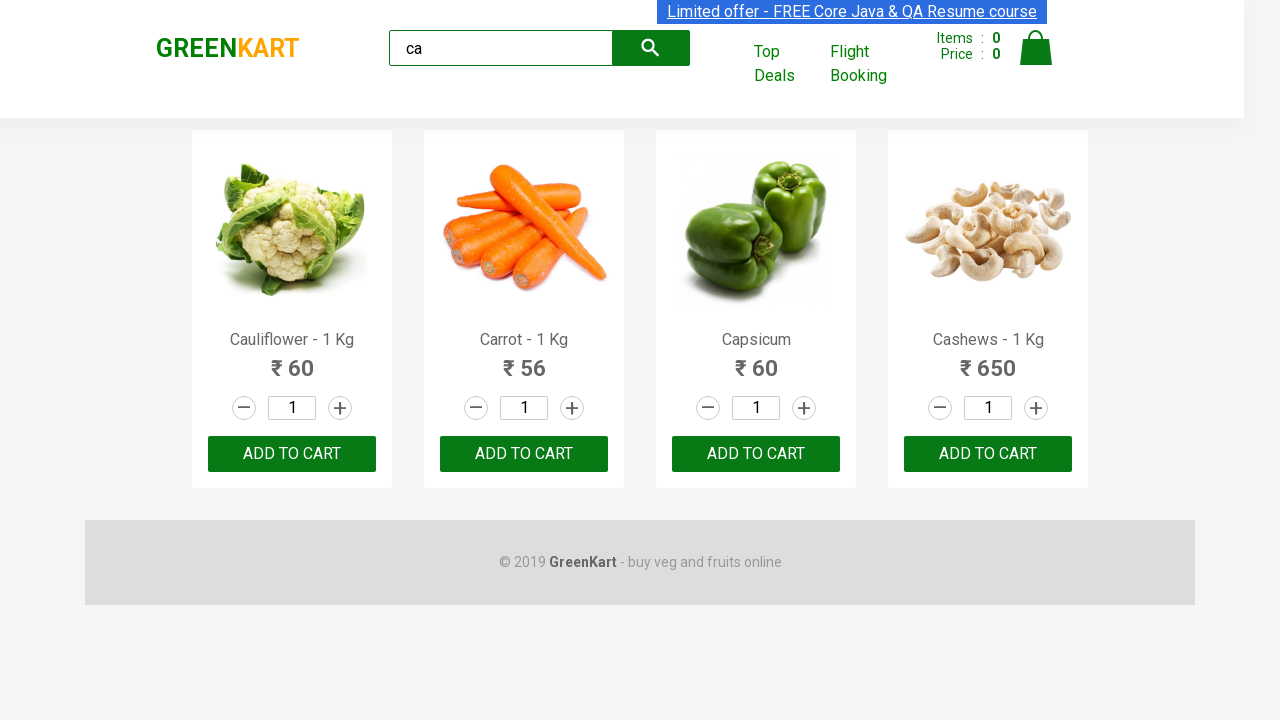

Added third product to cart at (756, 454) on .products .product >> nth=2 >> text=ADD TO CART
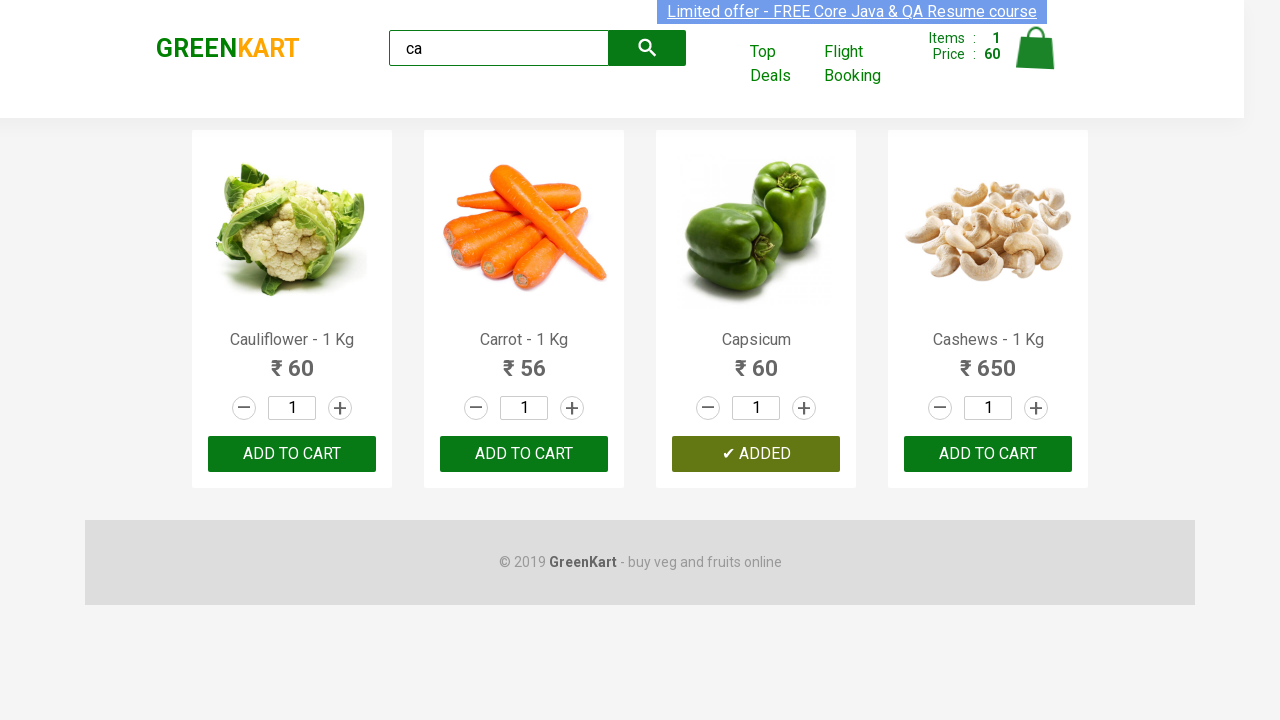

Added Cashews product to cart at (988, 454) on .products .product >> nth=3 >> button
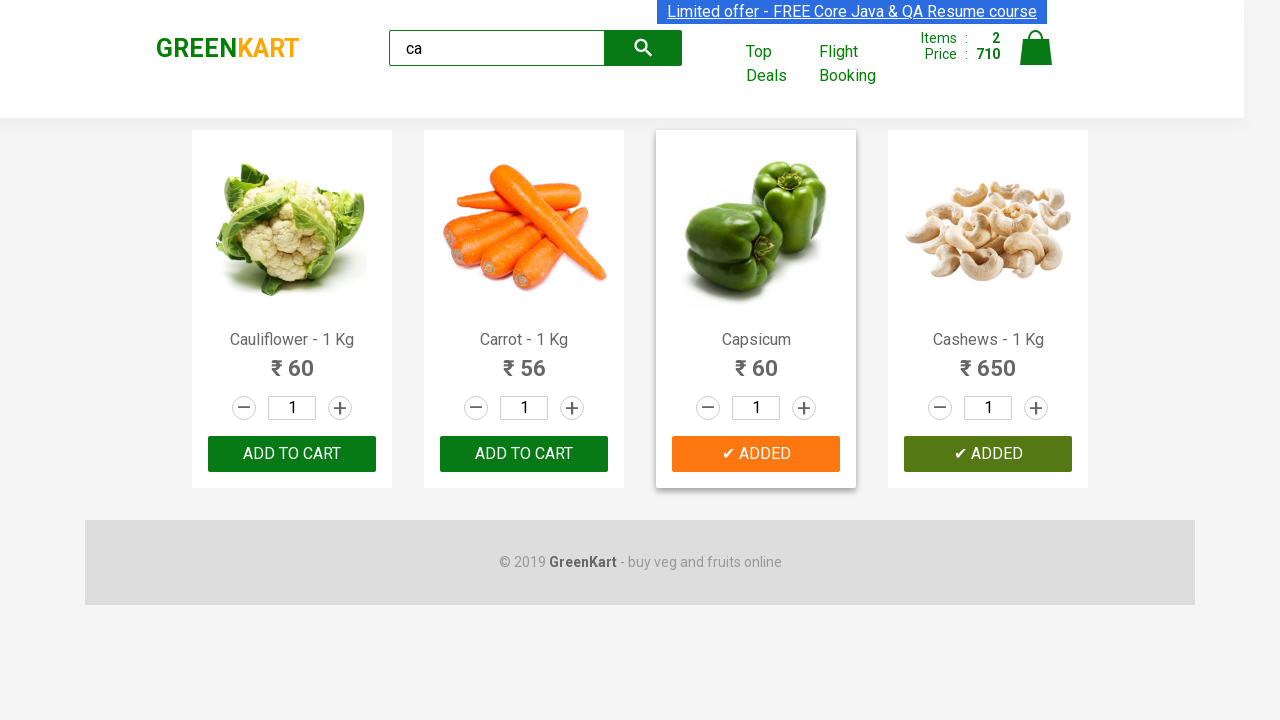

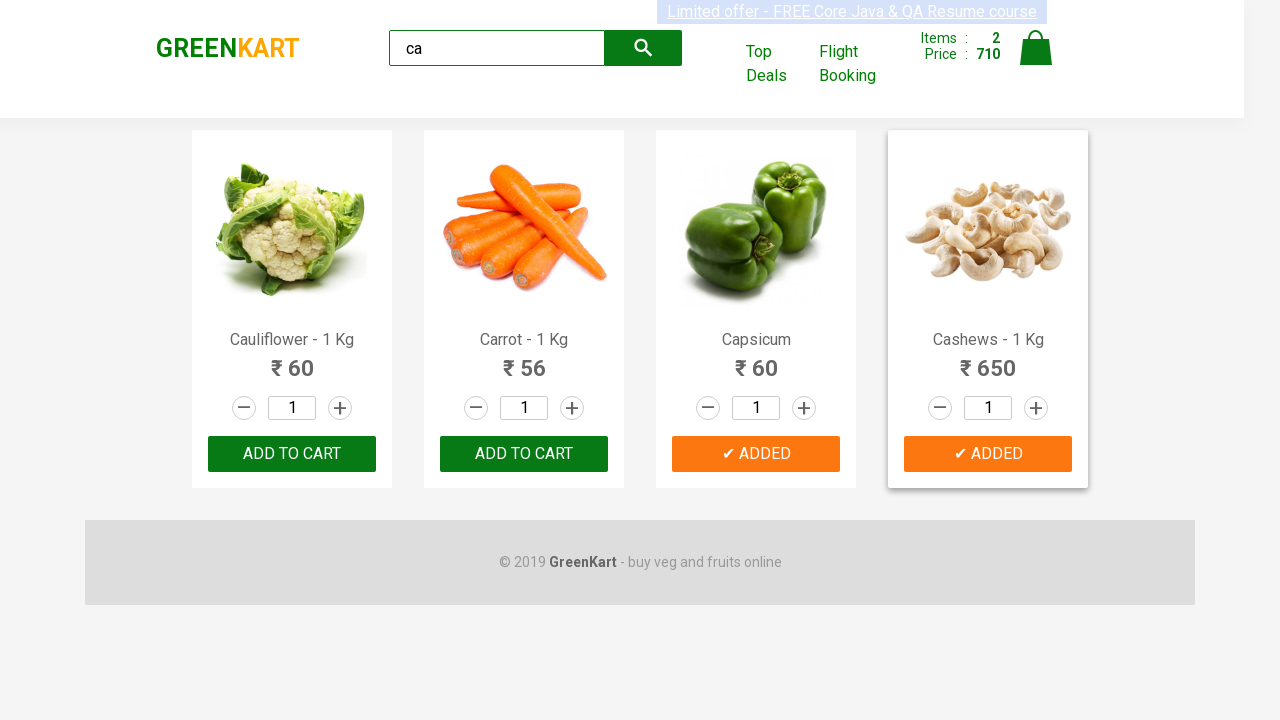